Tests injecting jQuery and jQuery Growl library into a page and displaying notification messages (growl-style) on the page using JavaScript execution.

Starting URL: http://the-internet.herokuapp.com/

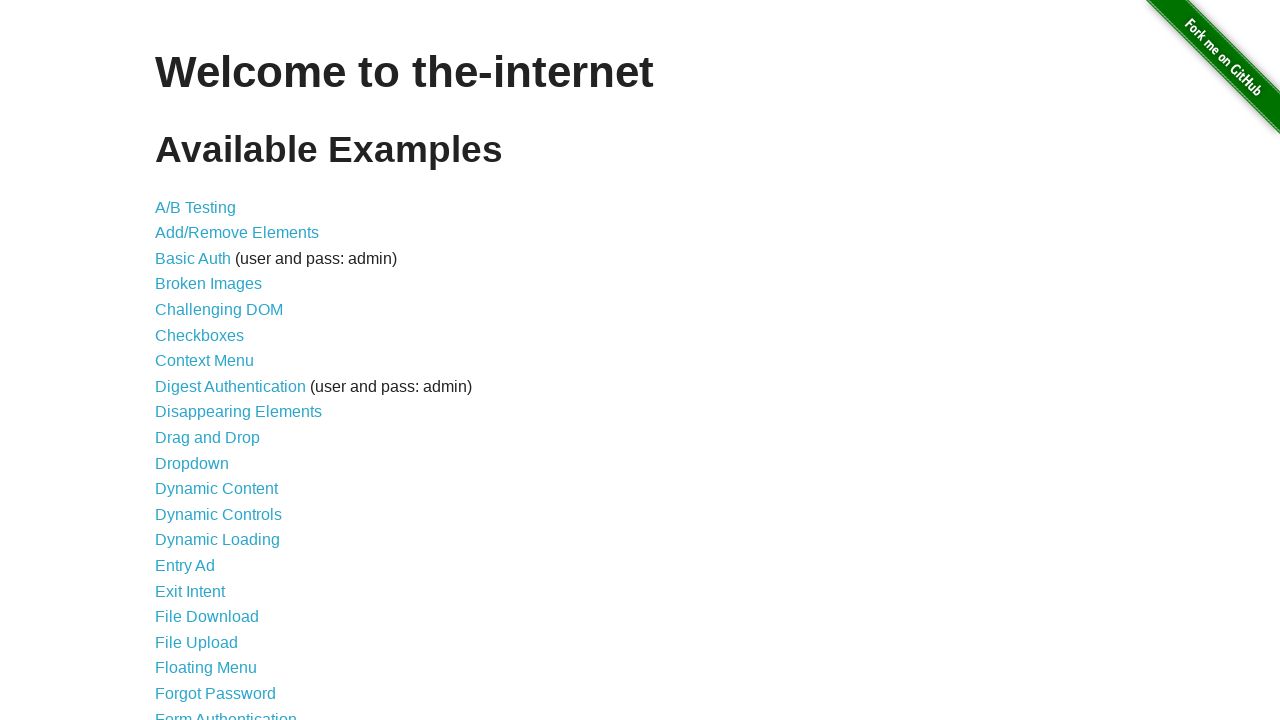

Injected jQuery library into the page if not already present
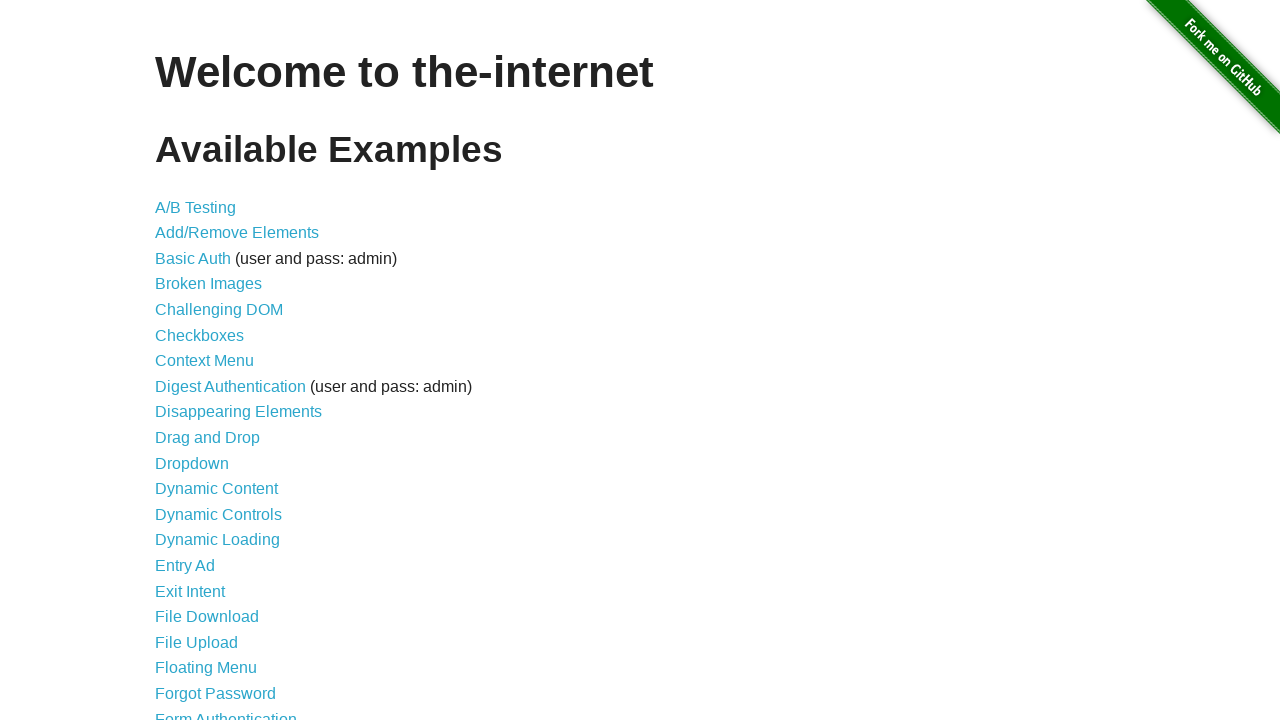

jQuery library loaded successfully
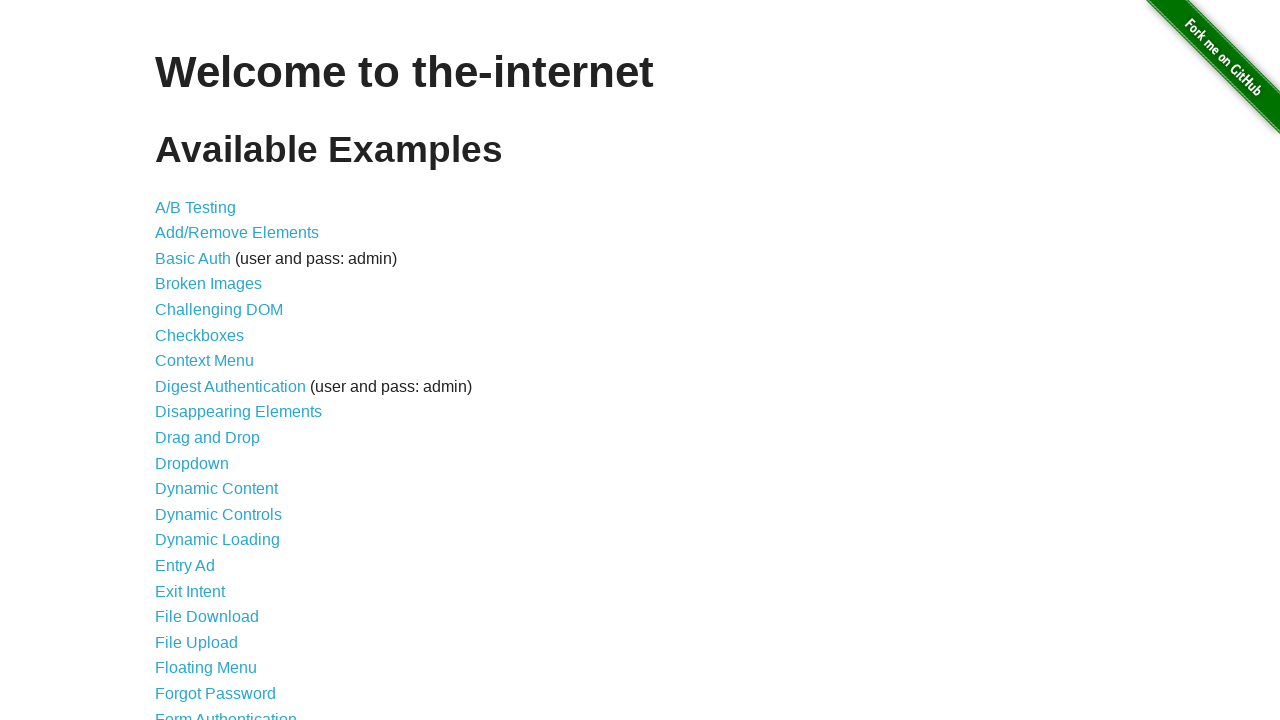

Injected jQuery Growl library into the page
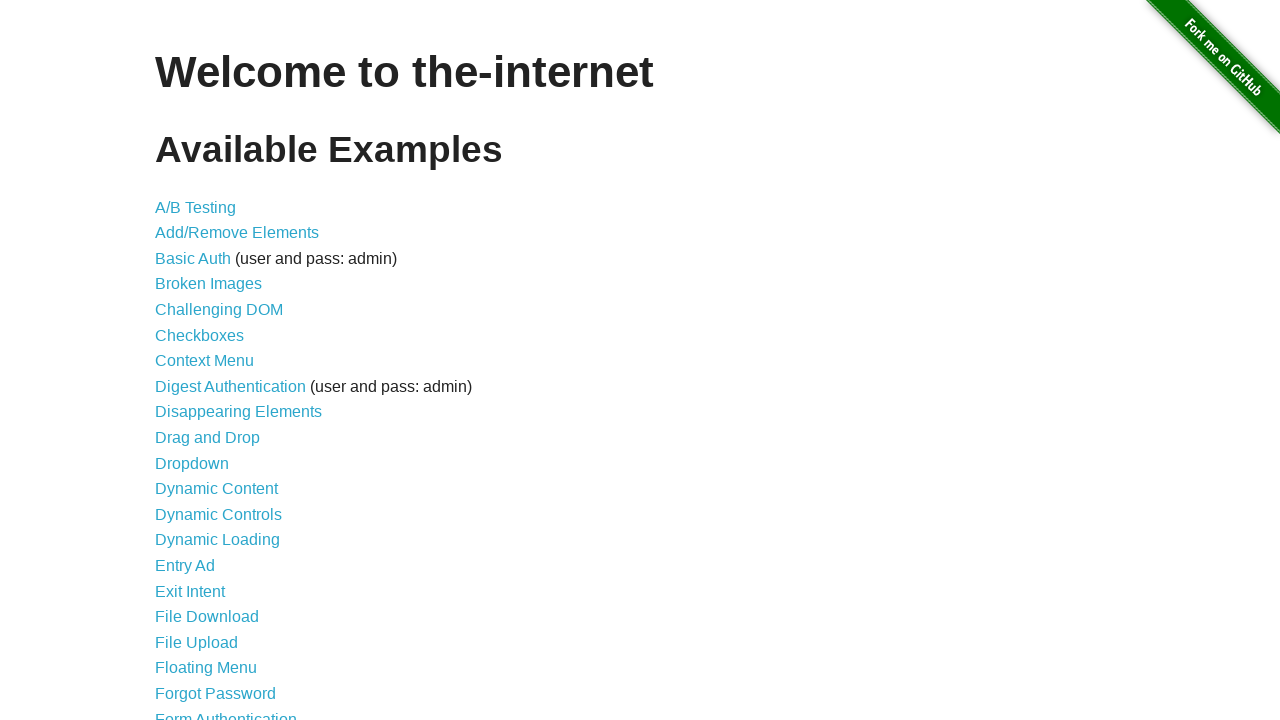

Added jQuery Growl CSS stylesheet to the page
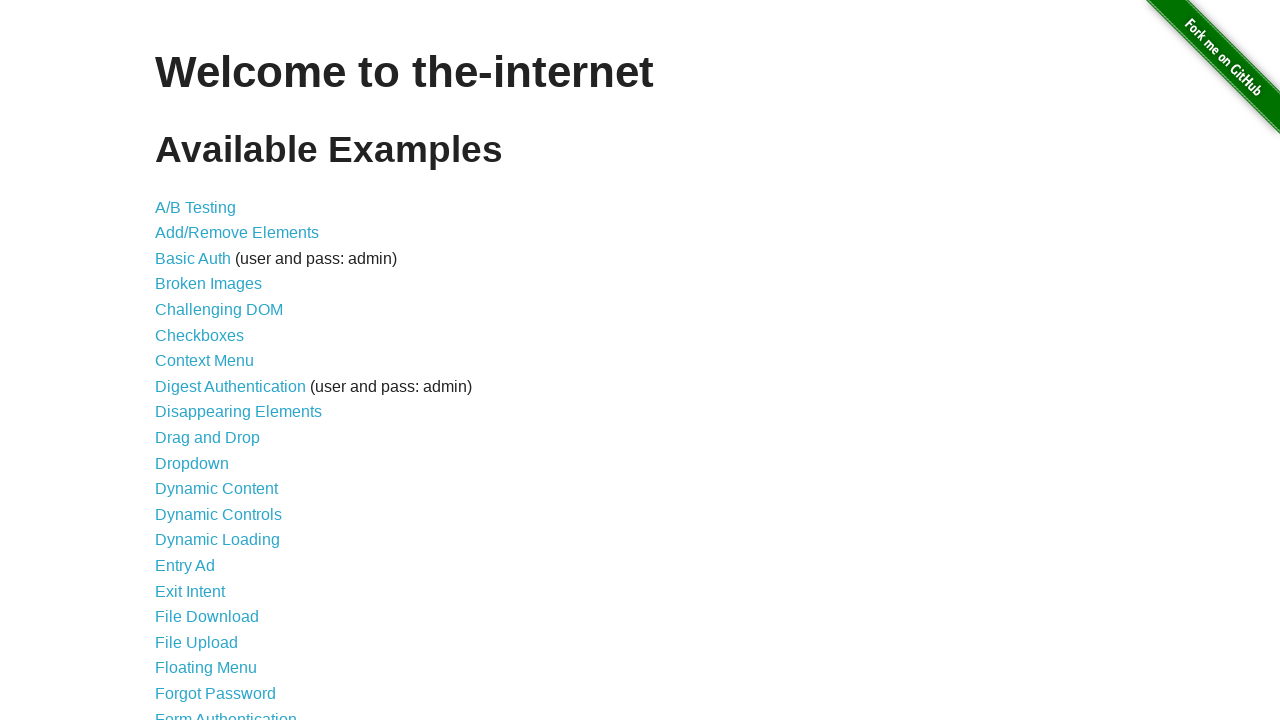

jQuery Growl library is available and ready to use
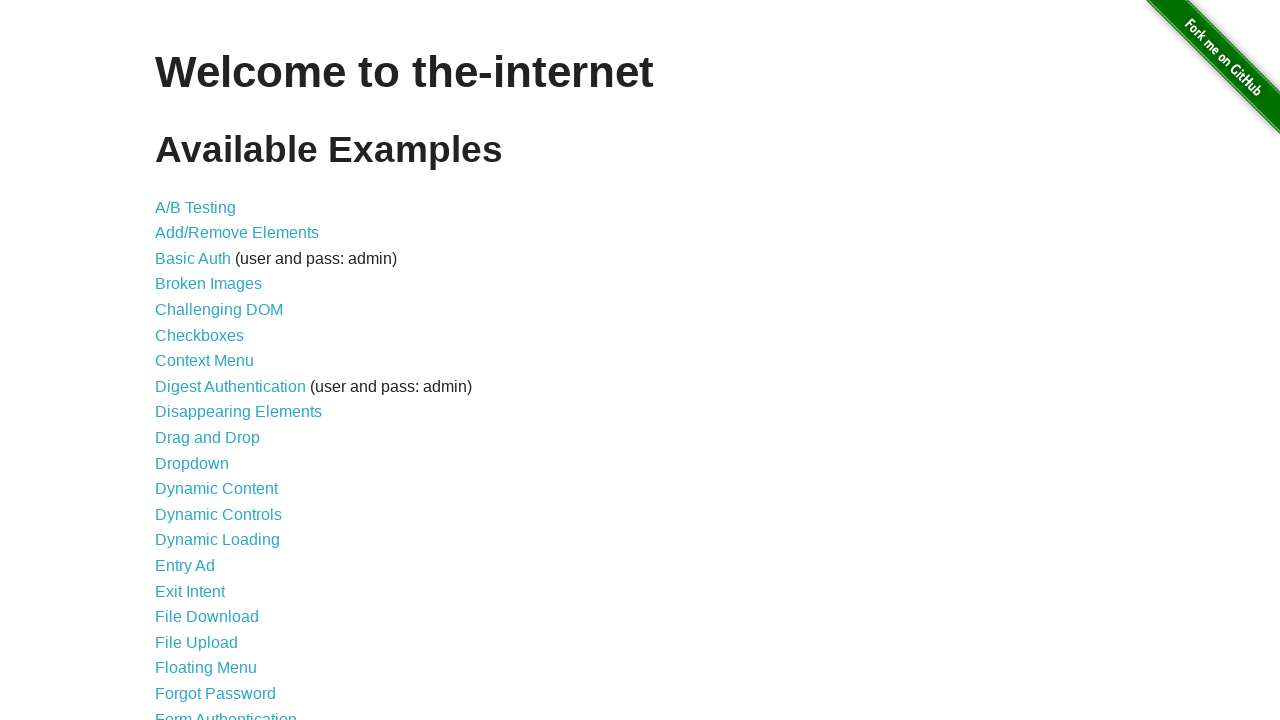

Displayed basic growl notification with title 'GET' and message '/'
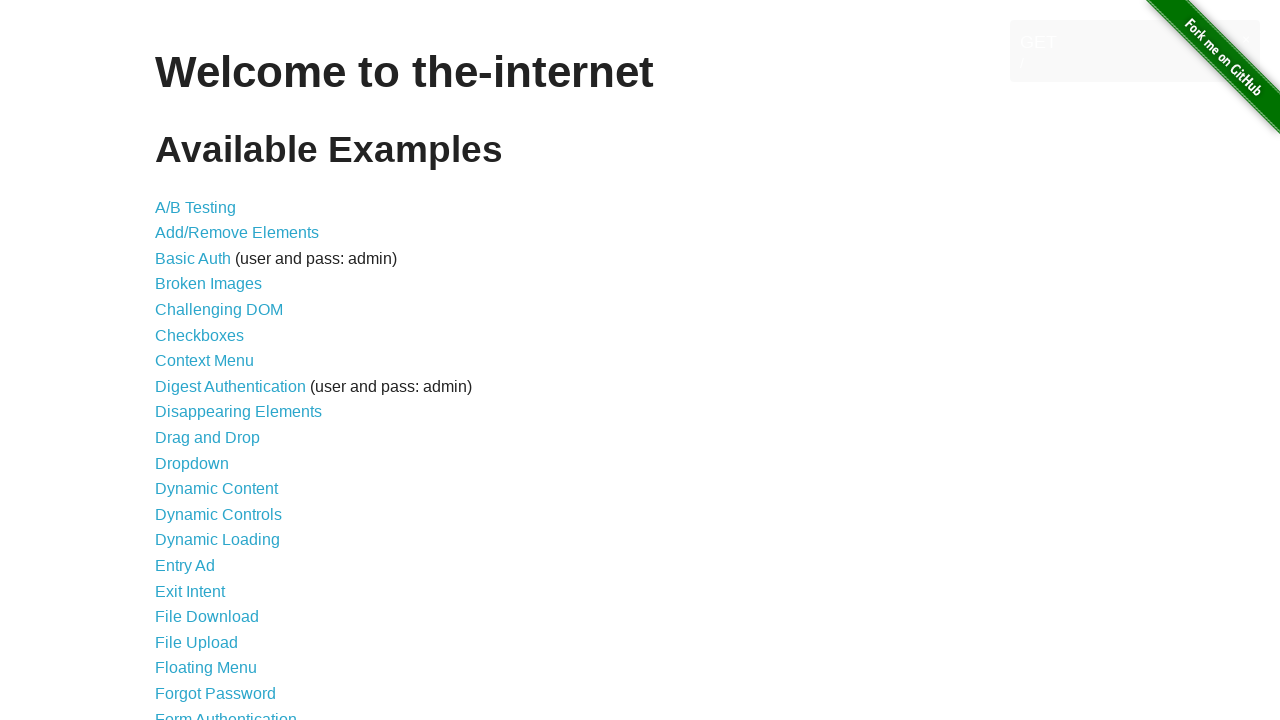

Displayed error growl notification
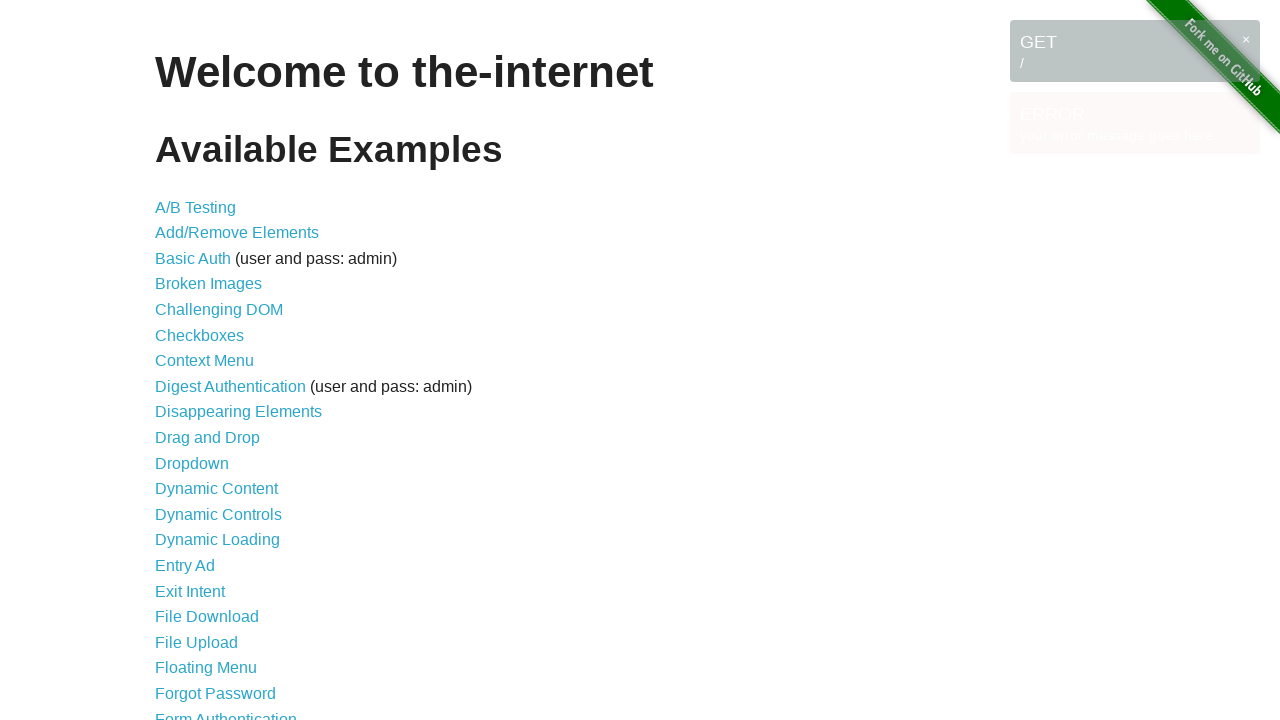

Displayed notice growl notification
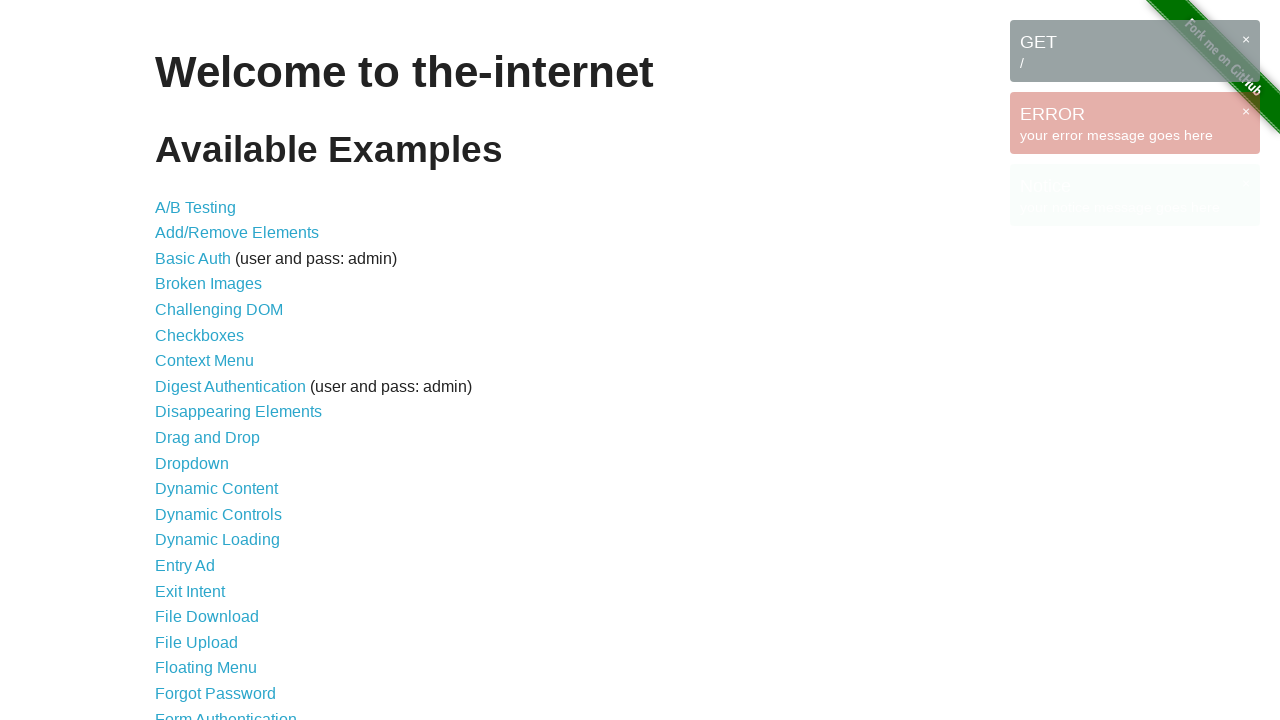

Displayed warning growl notification
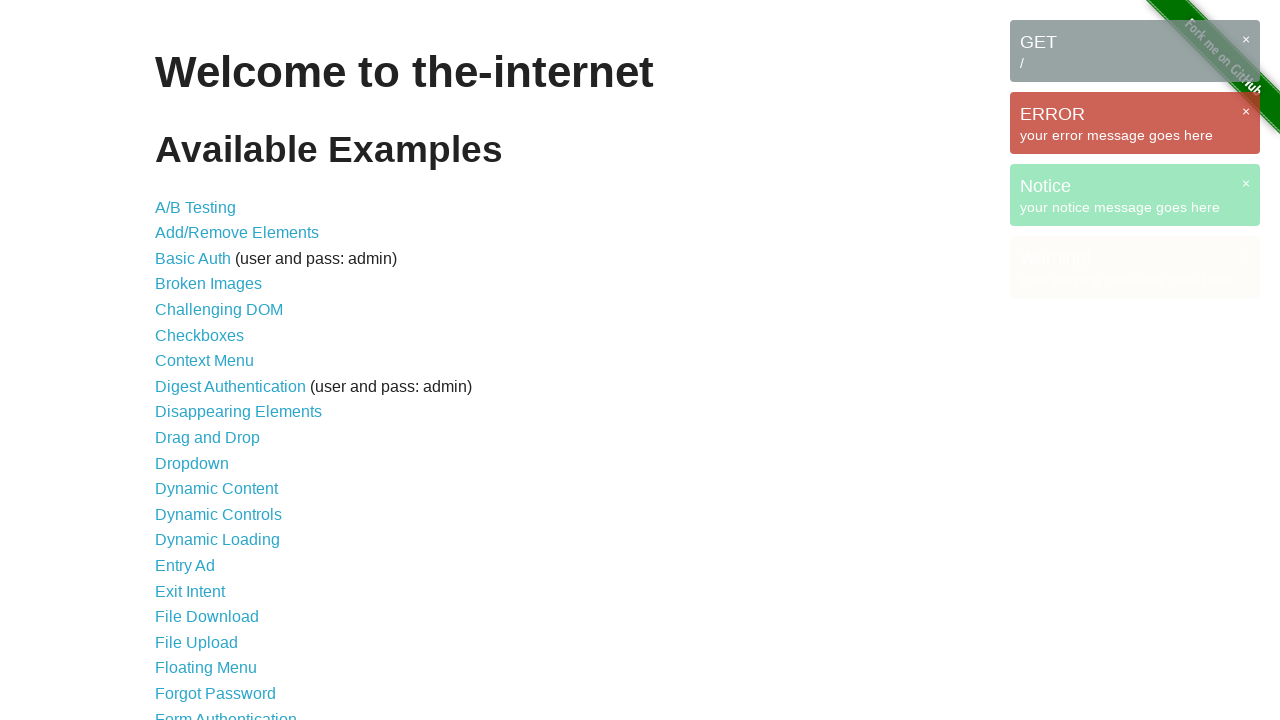

Waited 3 seconds to observe all growl notifications on the page
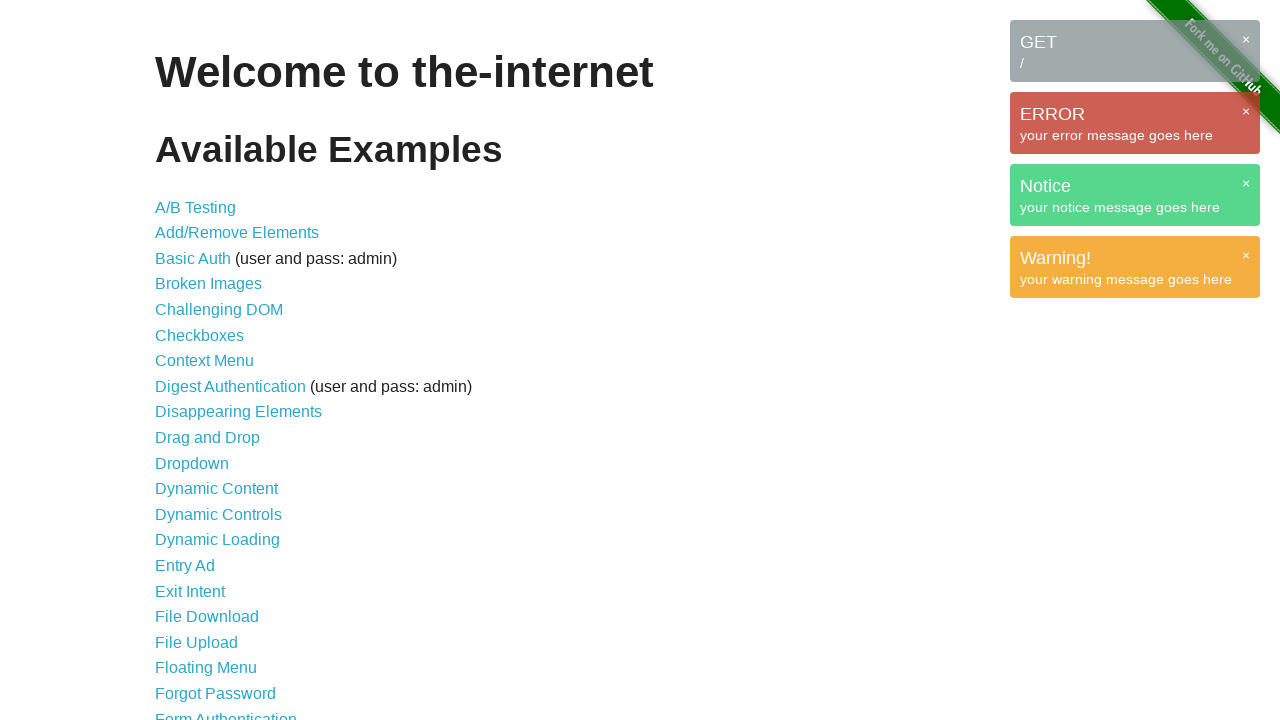

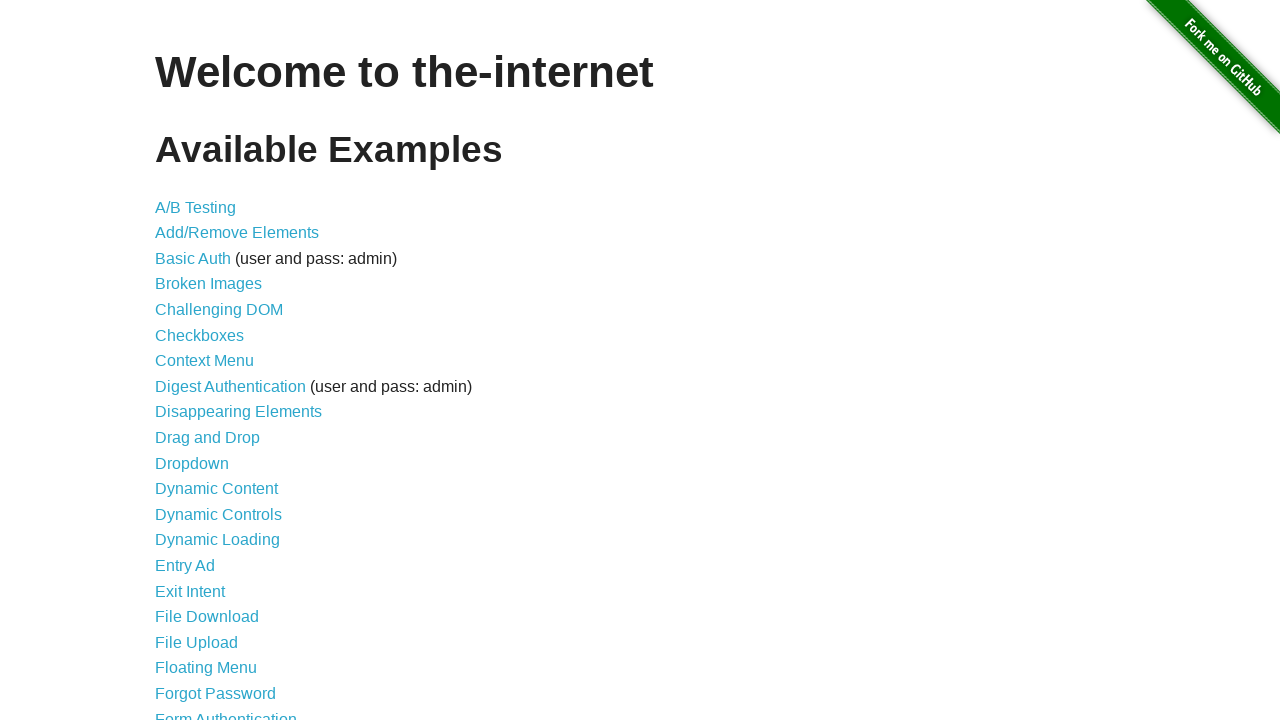